Tests handling a simple JavaScript alert by clicking a button, accepting the alert, and verifying the result message

Starting URL: https://testpages.eviltester.com/styled/alerts/alert-test.html

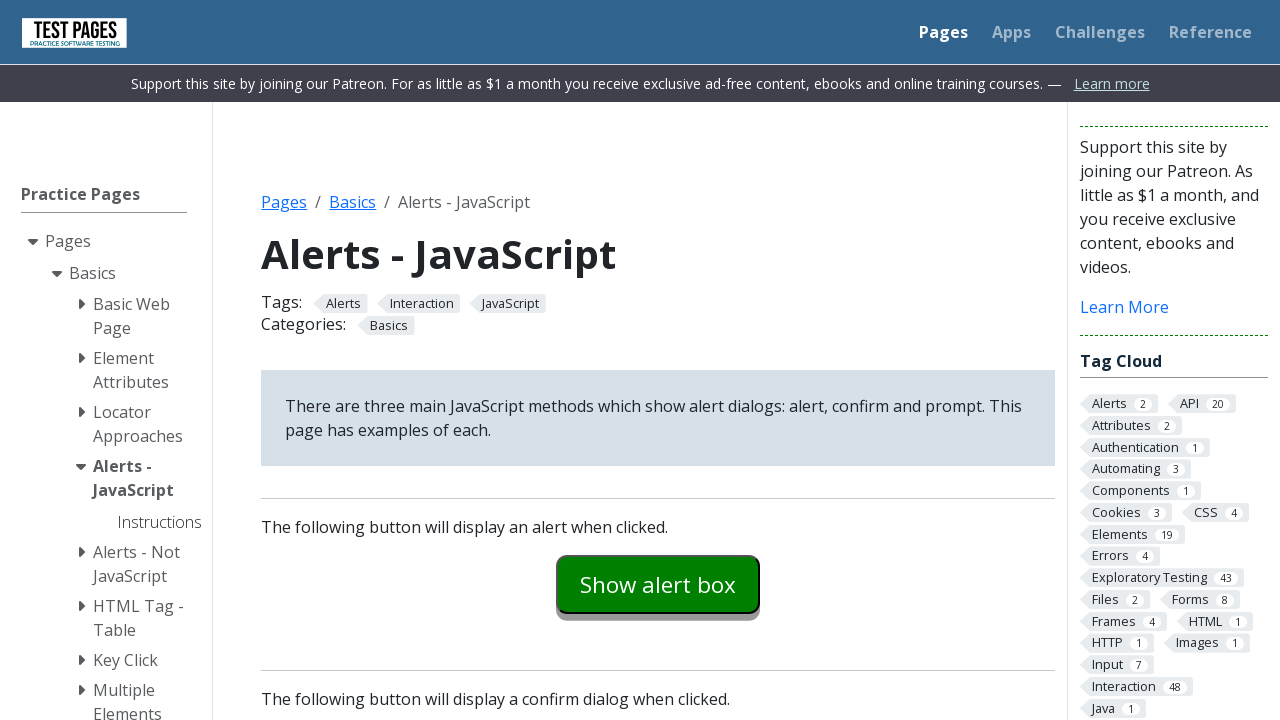

Set up dialog handler to automatically accept alerts
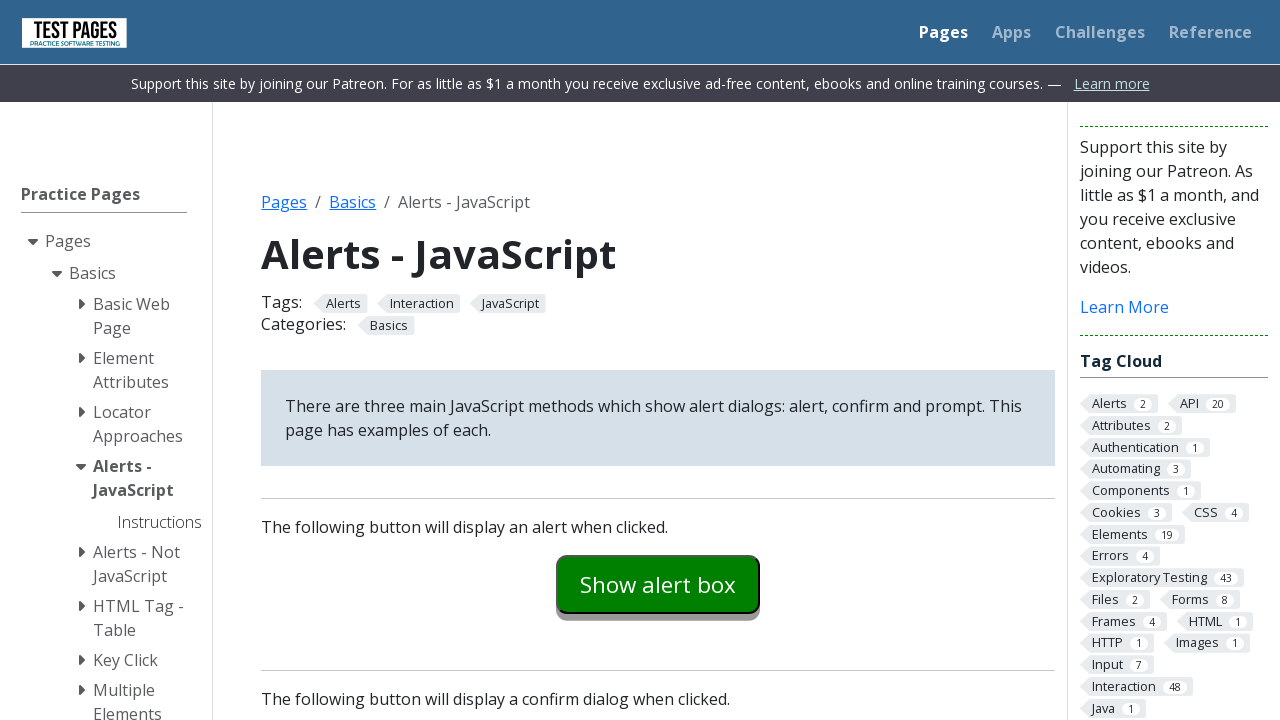

Clicked button to trigger JavaScript alert at (658, 584) on #alertexamples
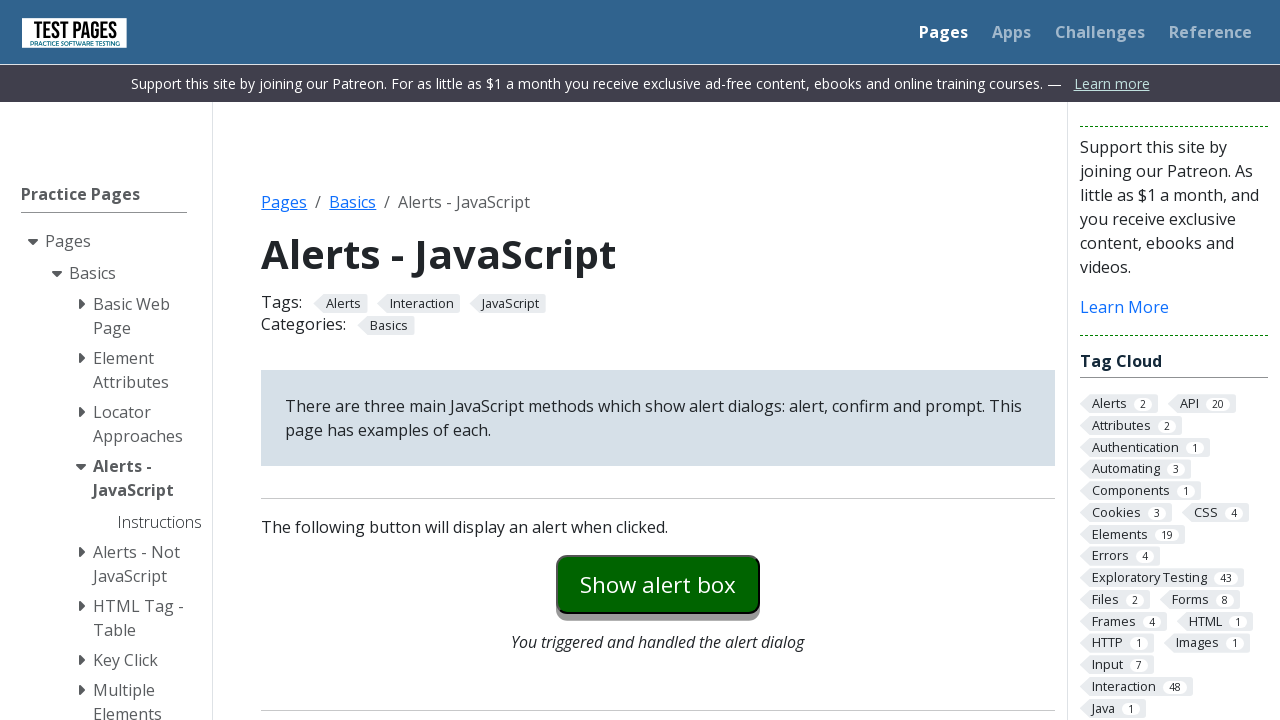

Verified result message: 'You triggered and handled the alert dialog'
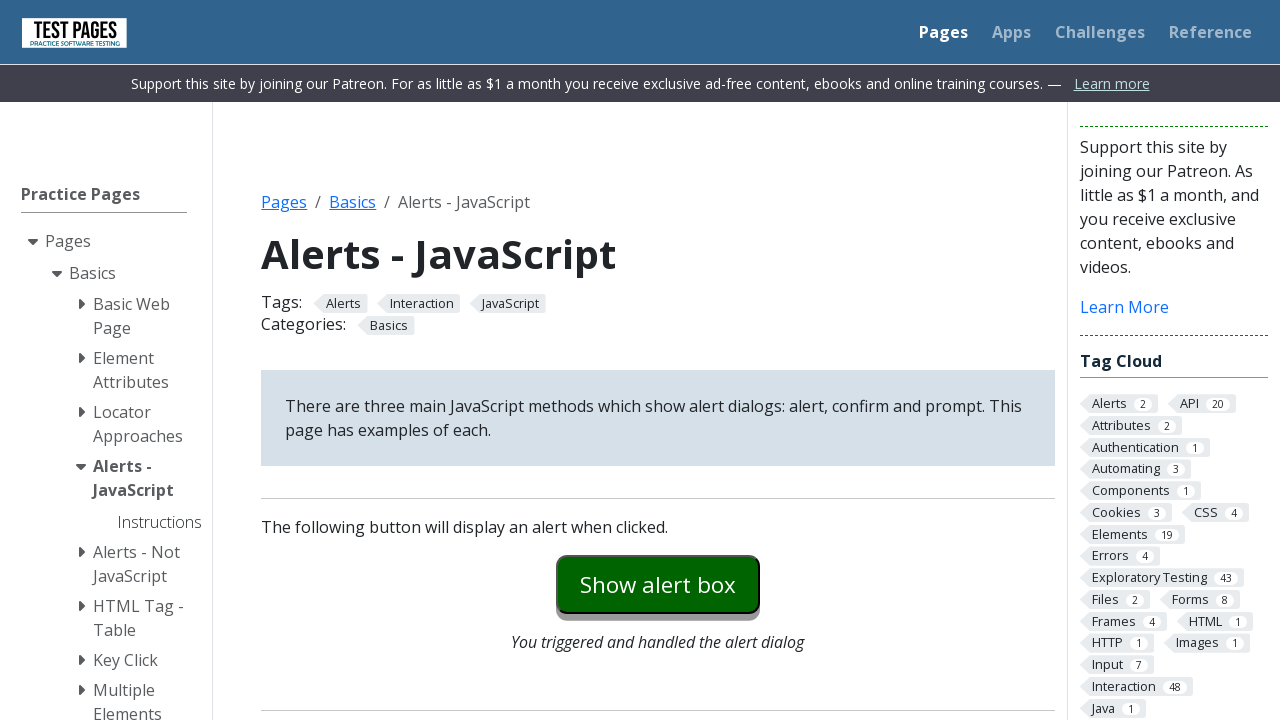

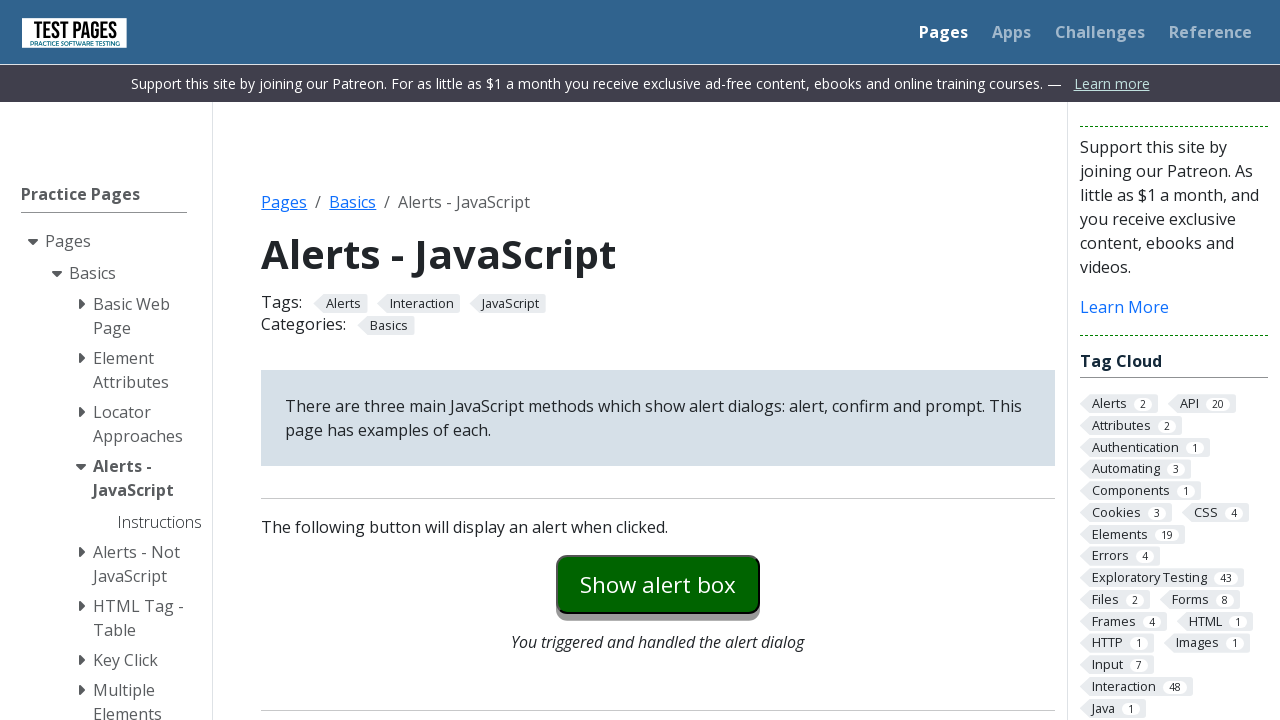